Tests form interaction on a practice Angular page by clicking on date input field and checkbox using relative element positioning. Demonstrates finding and interacting with form elements like date picker and checkbox.

Starting URL: https://rahulshettyacademy.com/angularpractice/

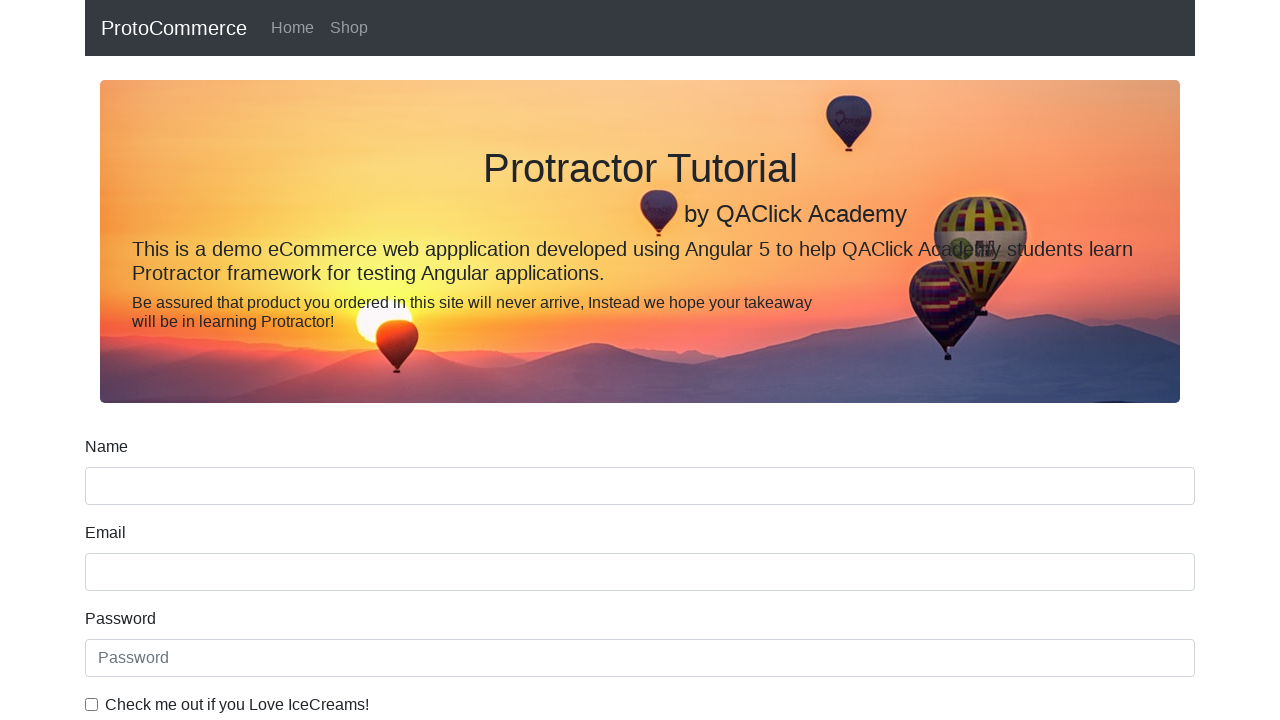

Waited for form to load - name field selector found
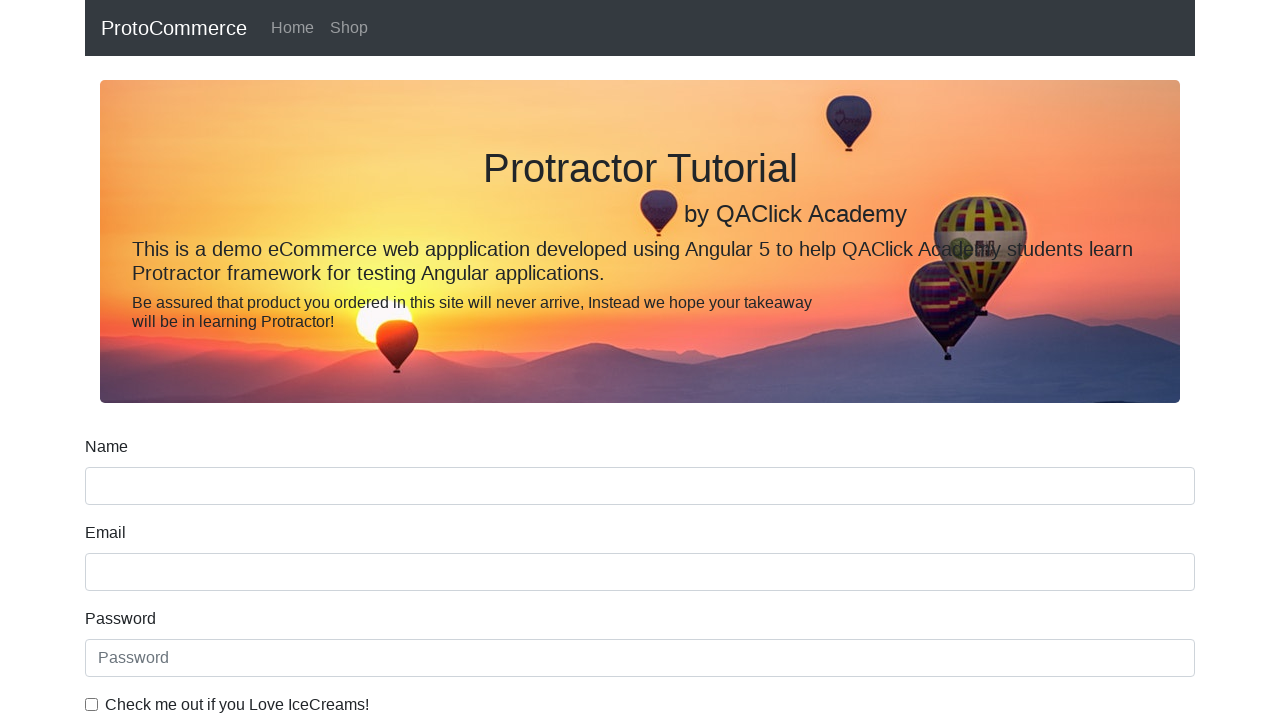

Located name input field for relative positioning
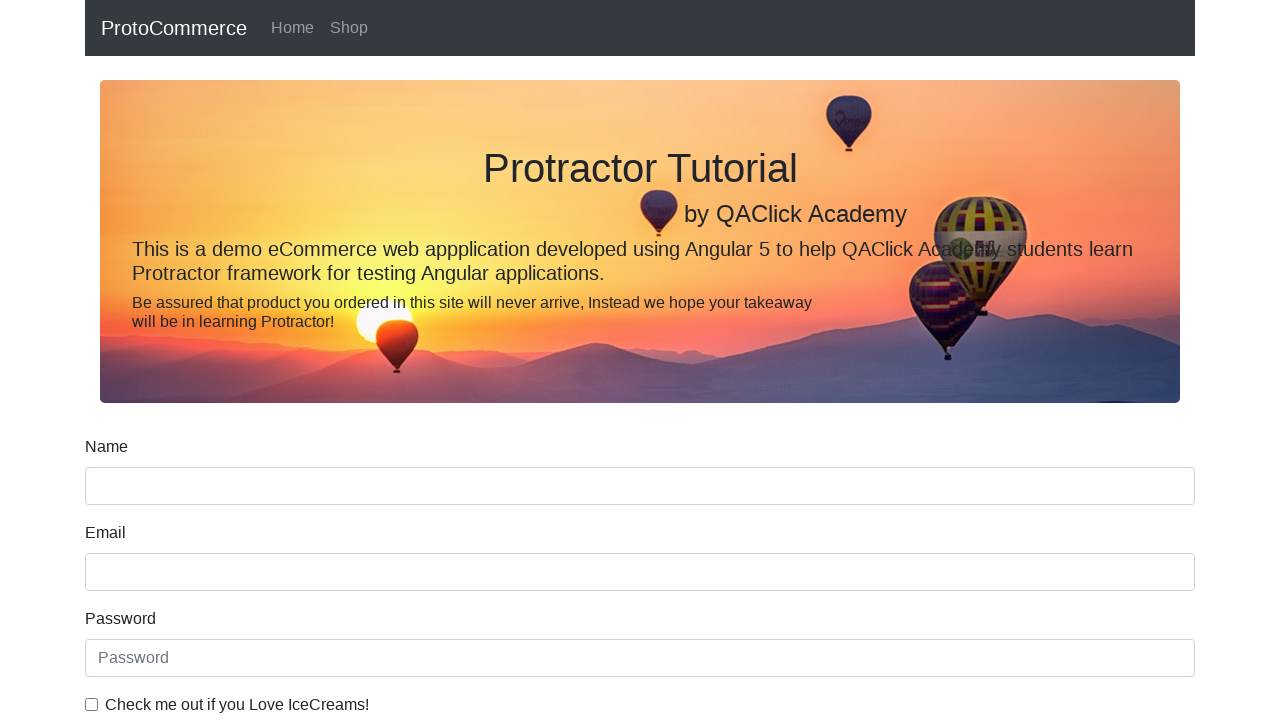

Located label above name input field
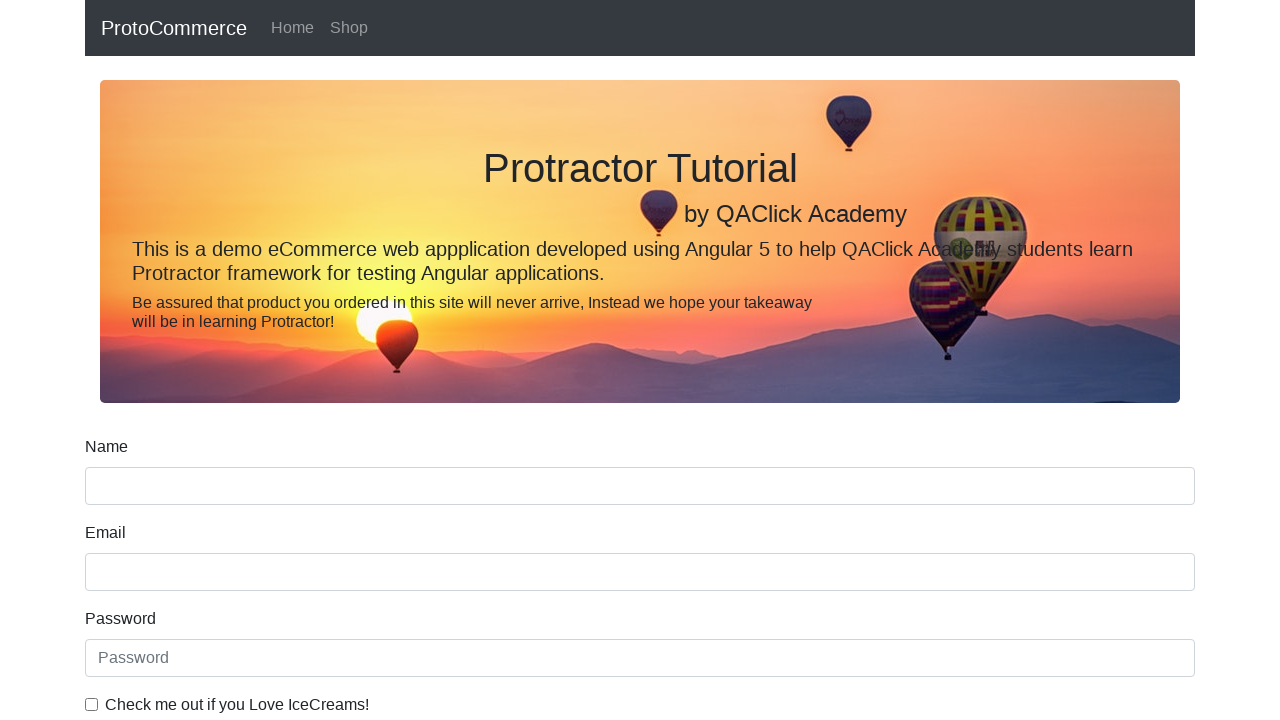

Located Date of Birth label using for attribute
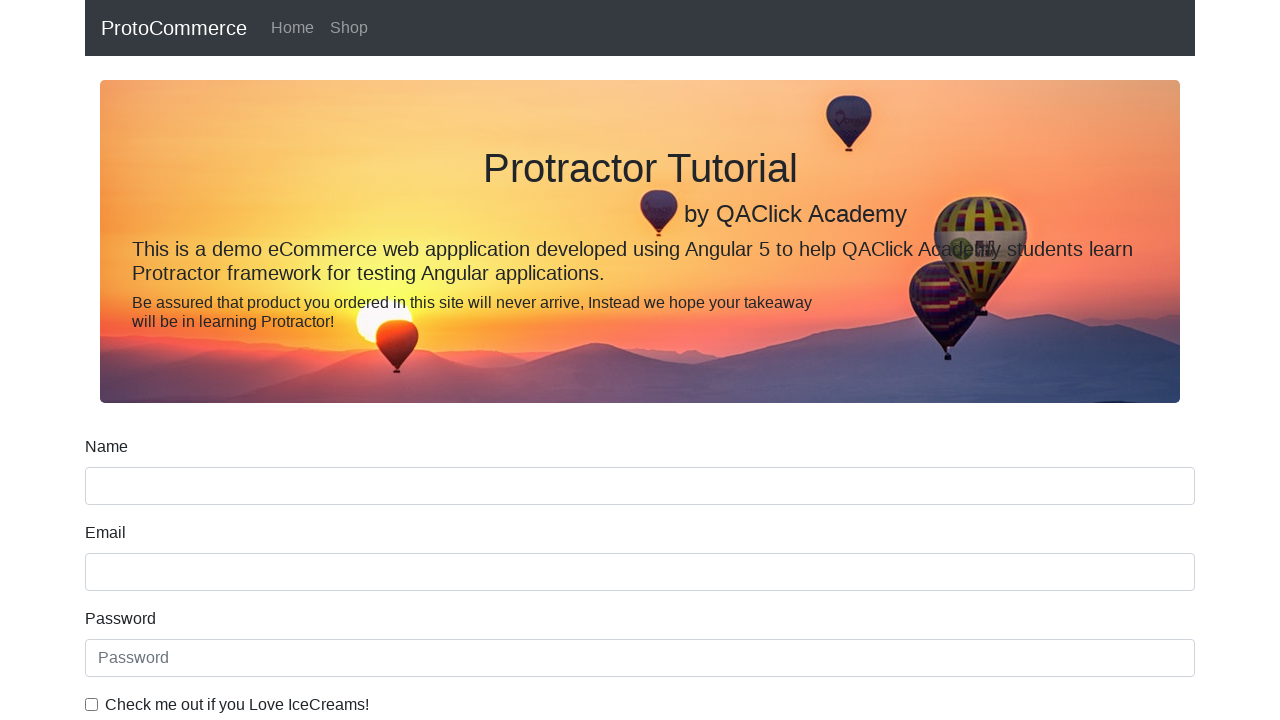

Clicked on date input field (bday) at (640, 412) on input[name='bday']
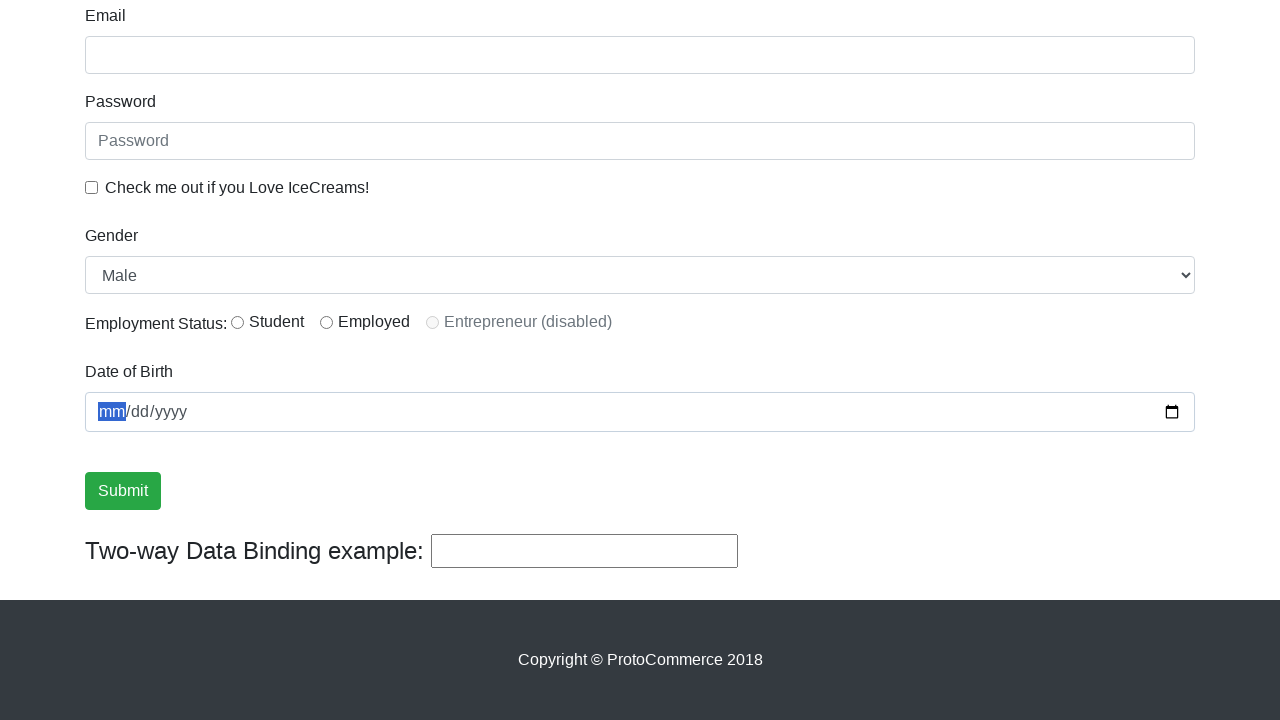

Located ice cream preference label
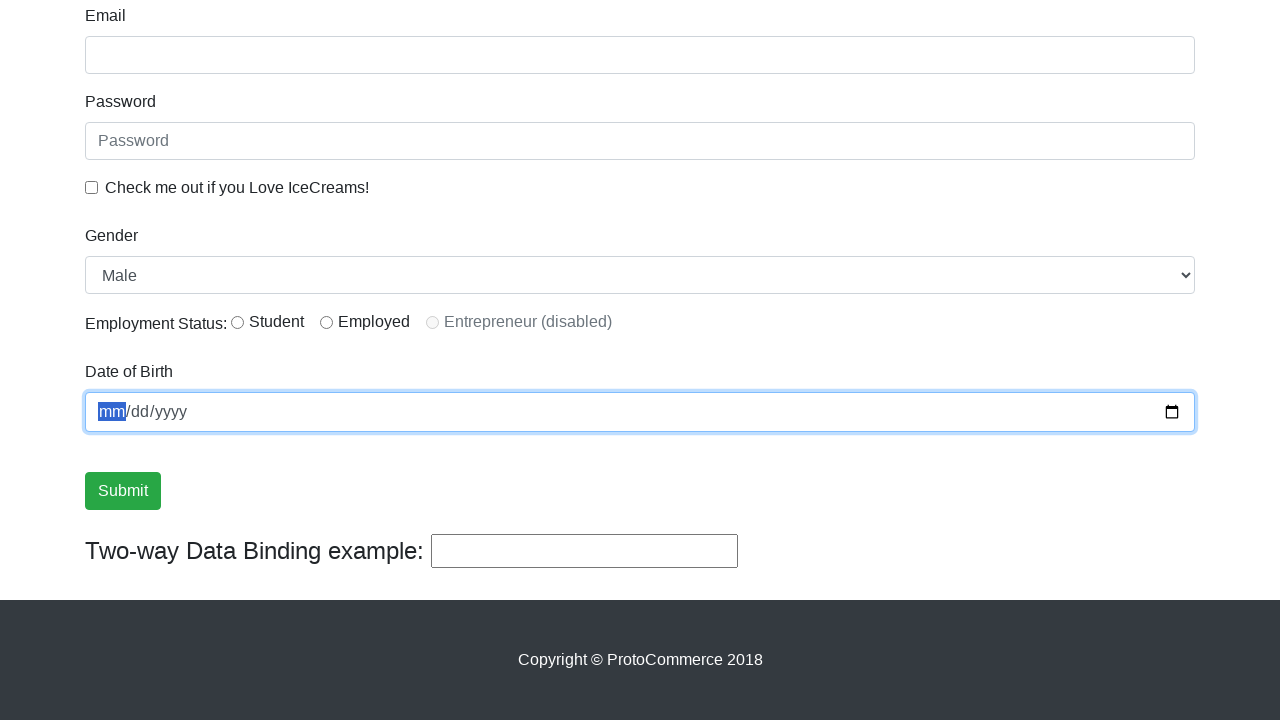

Clicked ice cream checkbox (exampleCheck1) at (92, 187) on #exampleCheck1
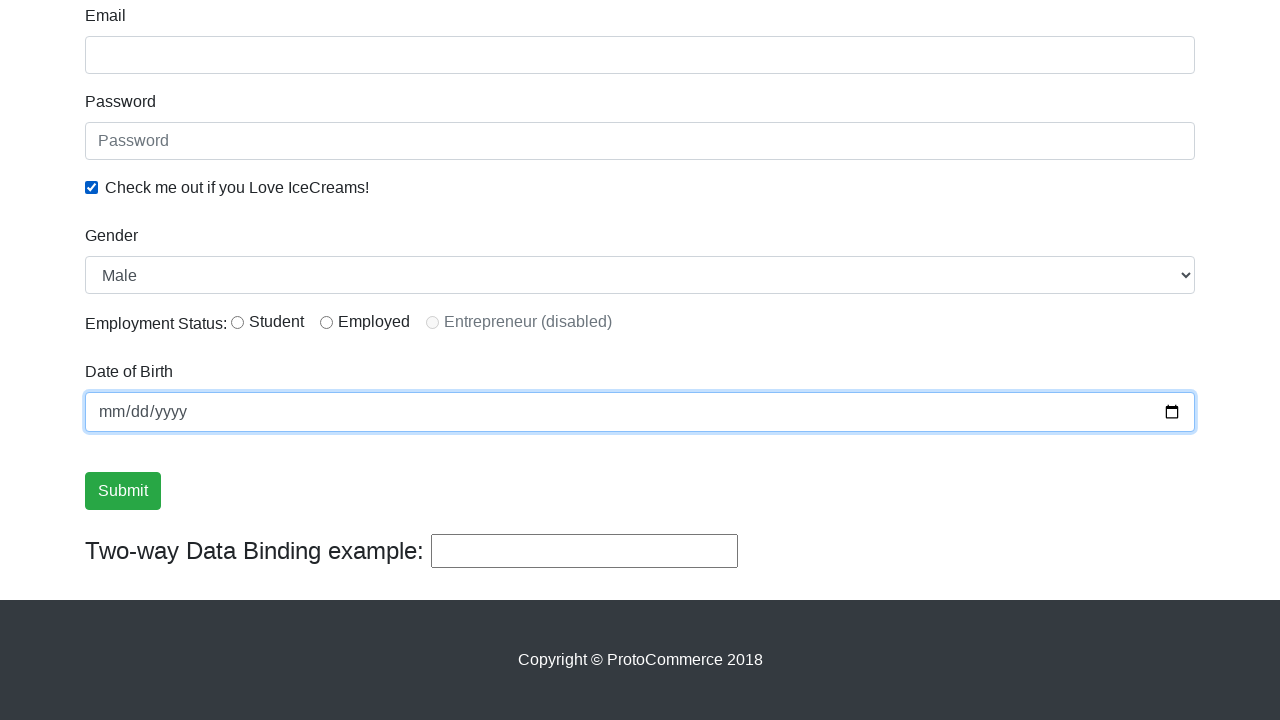

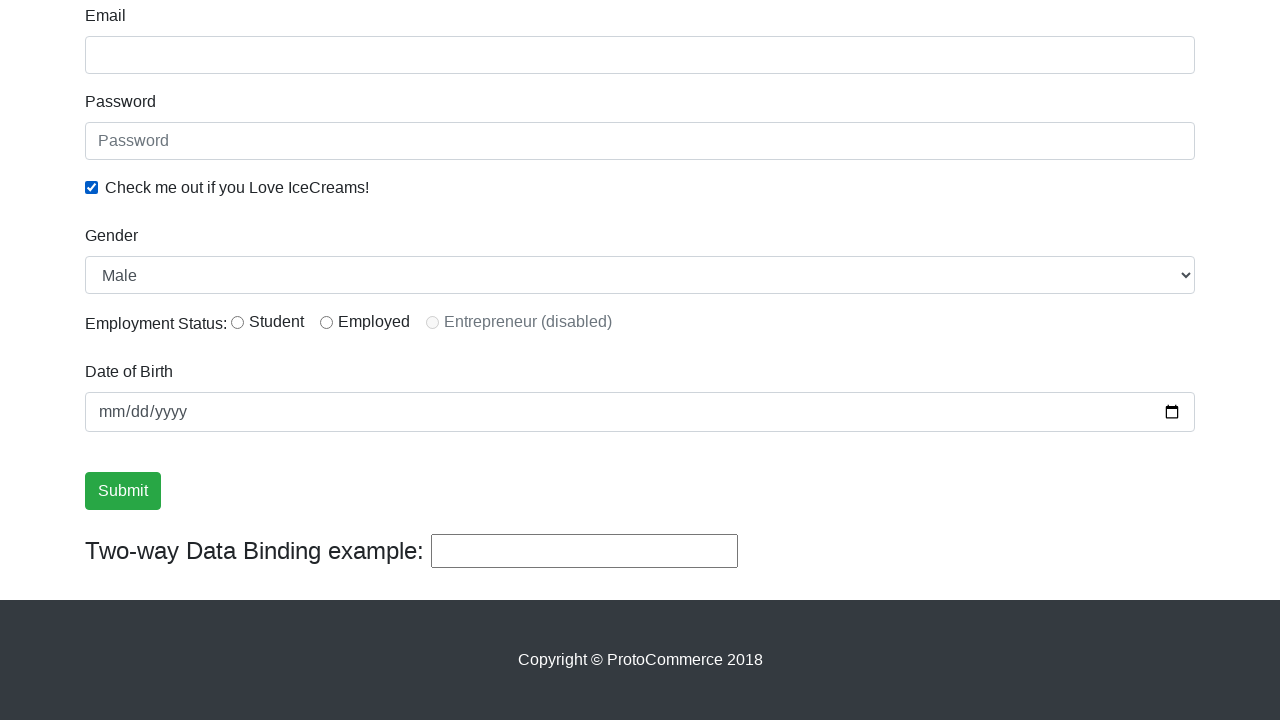